Clicks the video navigation arrow and verifies that the heading changes from 'Life was possible on Mars' to 'Why Mars died'

Starting URL: https://dequeuniversity.com/demo/mars

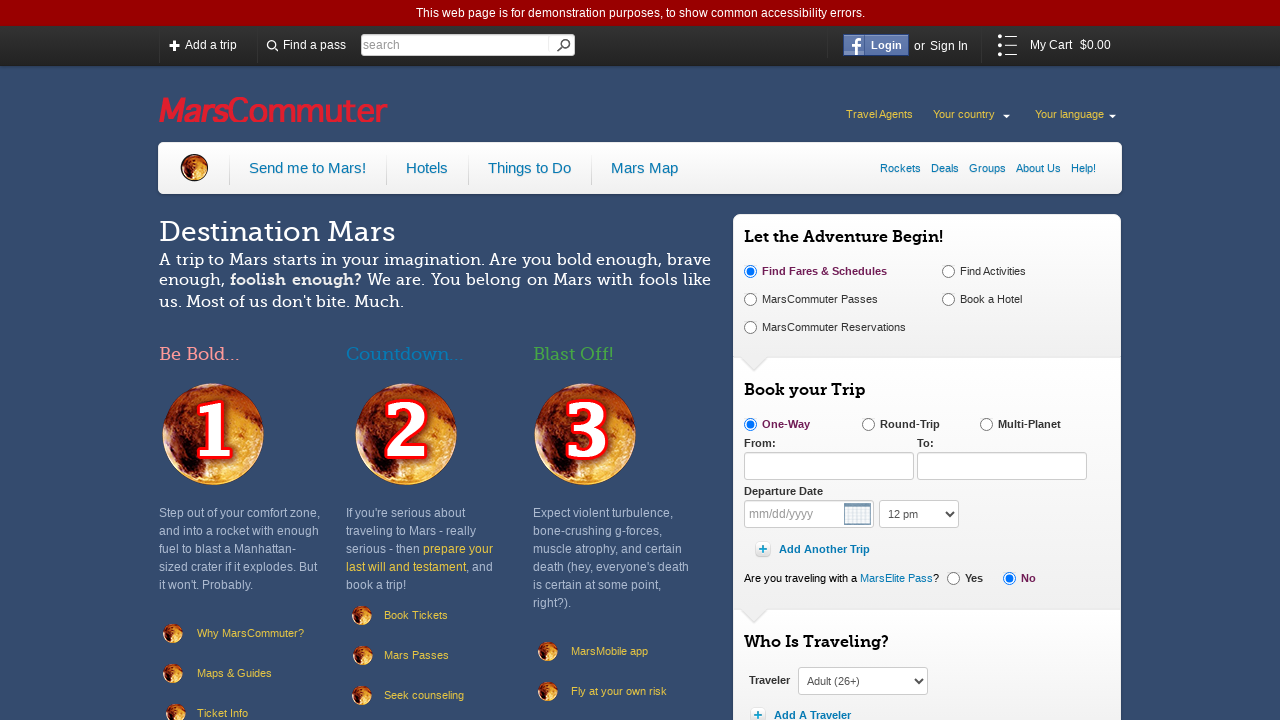

Verified initial heading 'Life was possible on Mars' is present
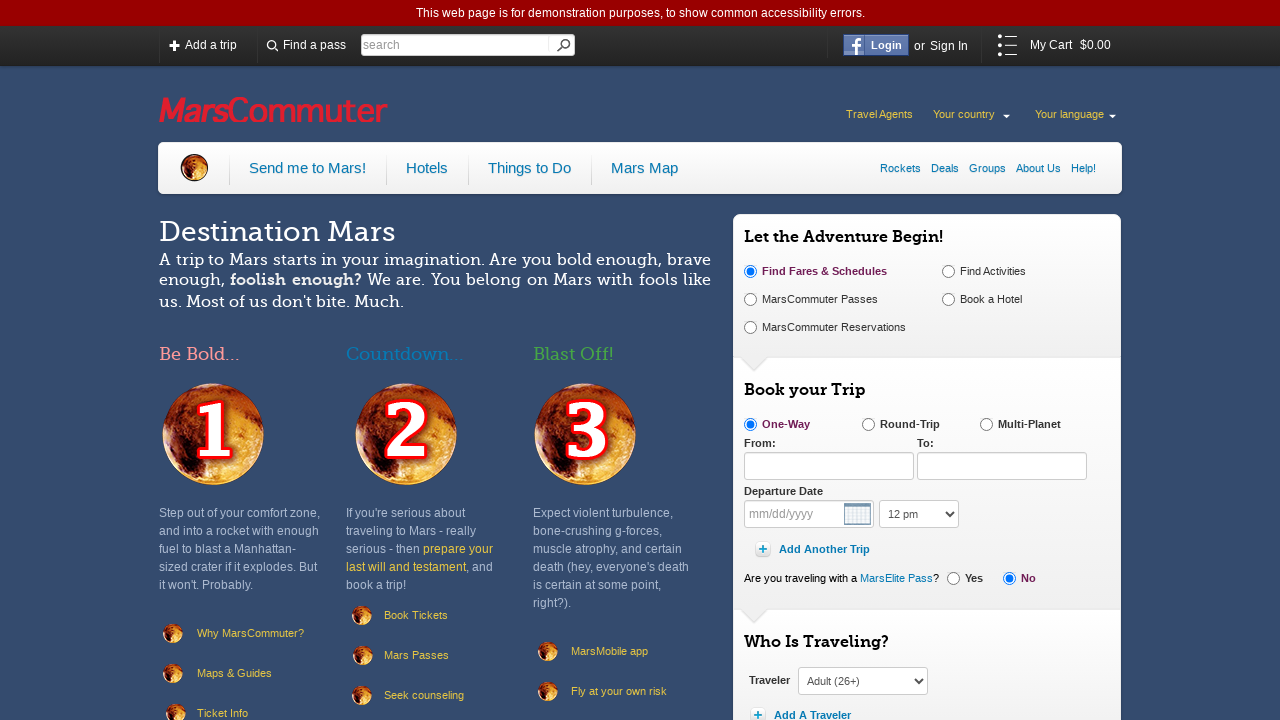

Clicked video navigation arrow to move to next video at (981, 360) on xpath=//i[@class='vid-next icon-video-right-arrow']
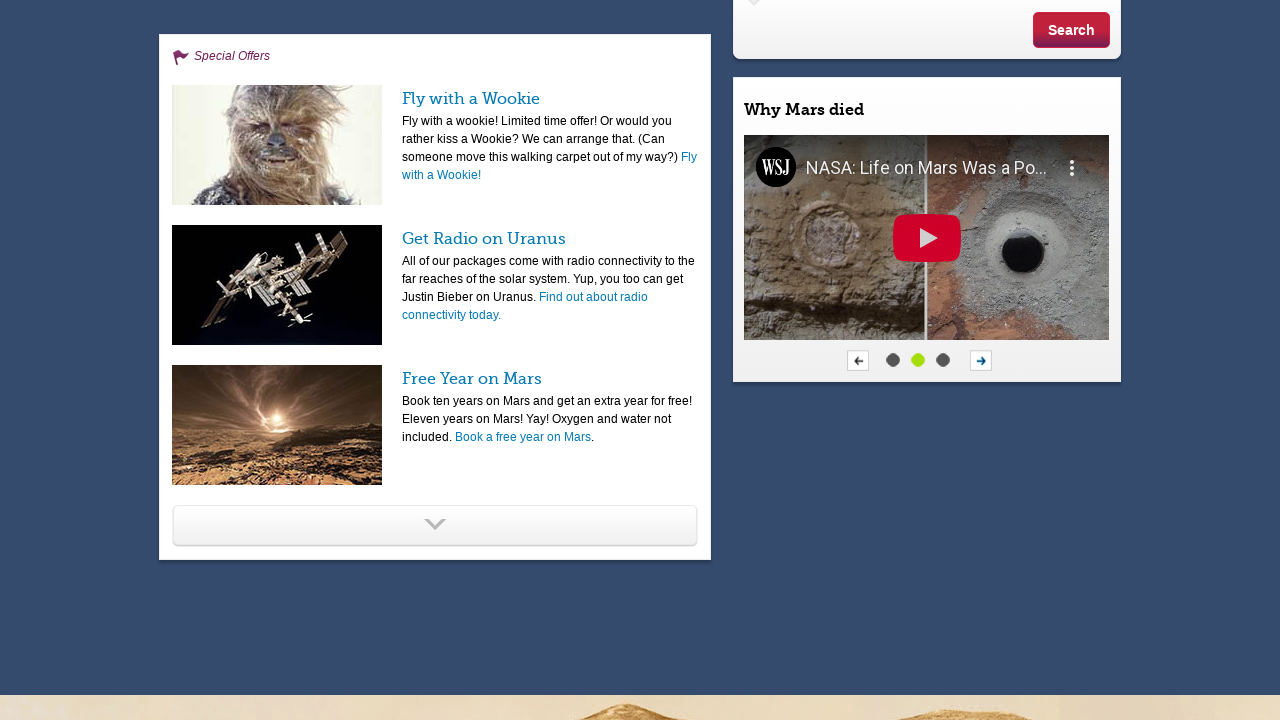

Verified heading changed to 'Why Mars died'
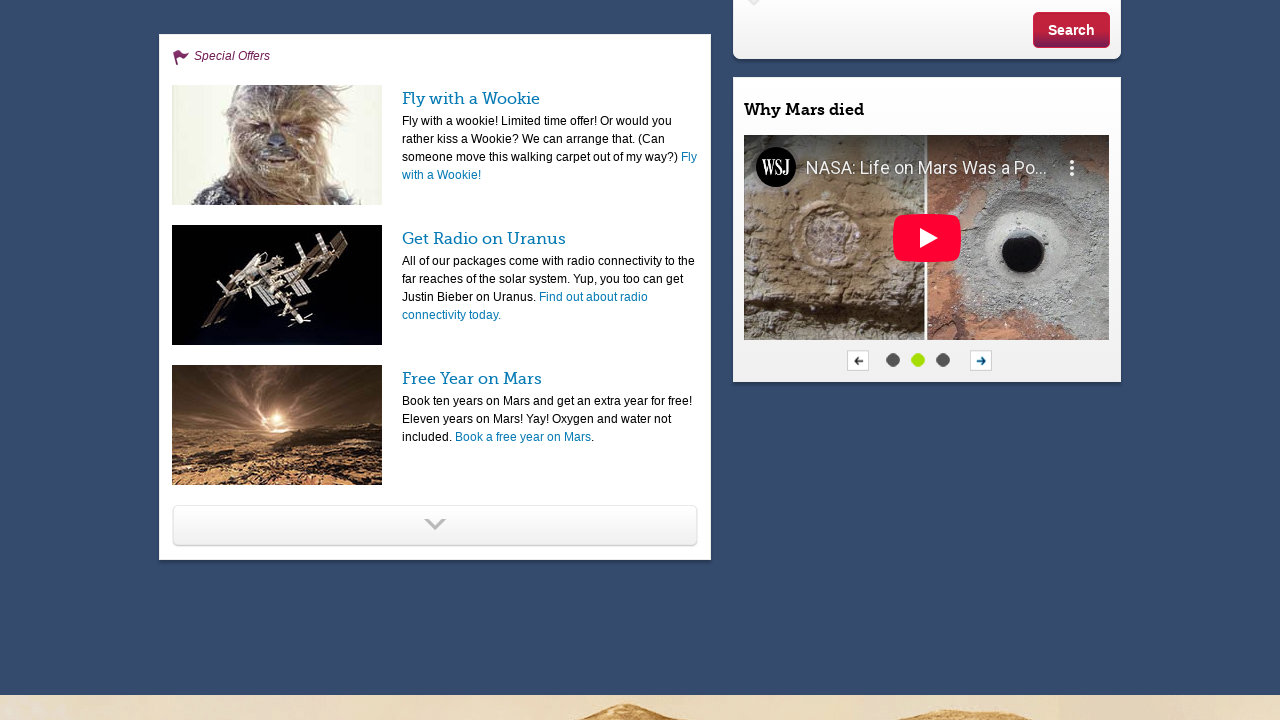

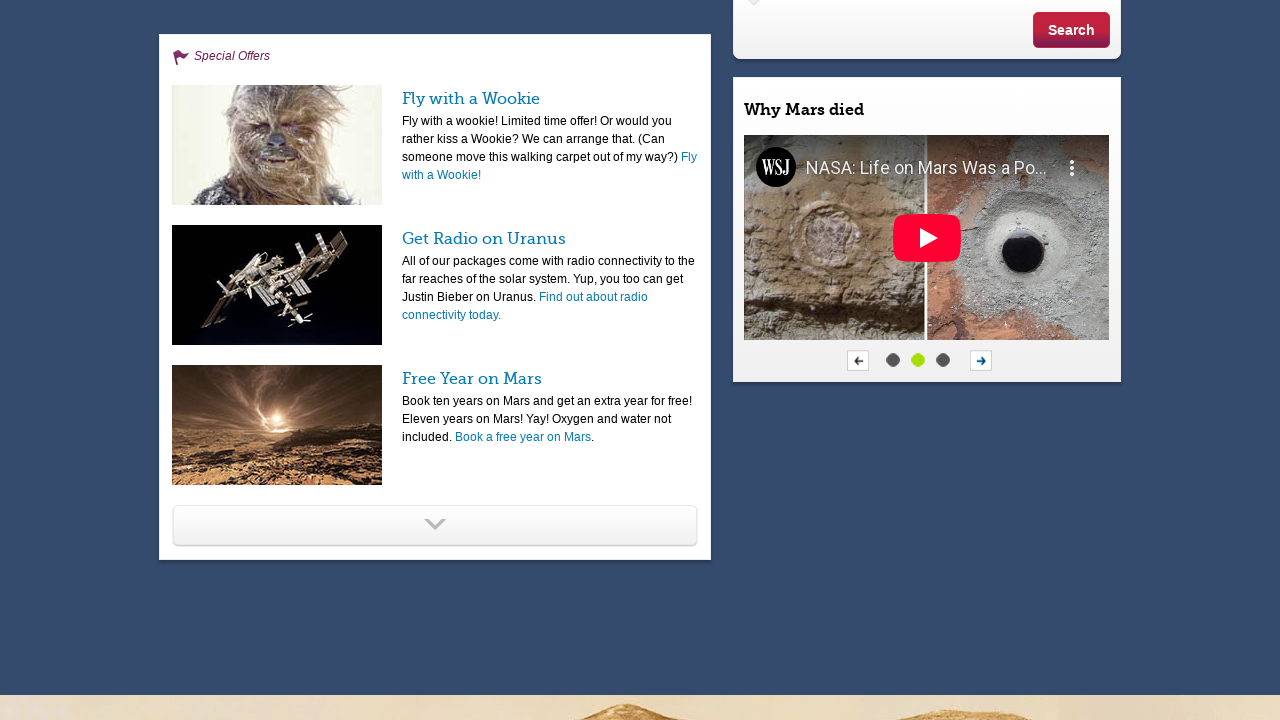